Tests autocomplete functionality by typing "United" and selecting "United States" from dropdown suggestions

Starting URL: https://rahulshettyacademy.com/AutomationPractice/

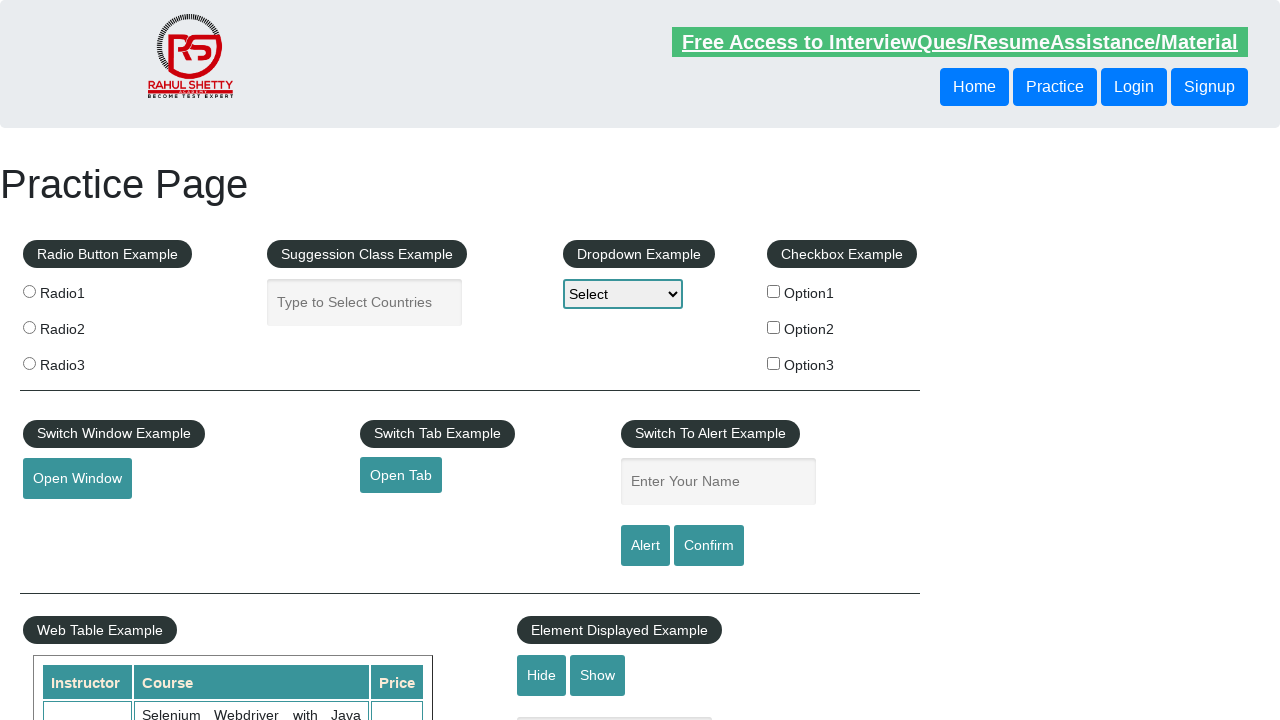

Typed 'United' in the autocomplete field on #autocomplete
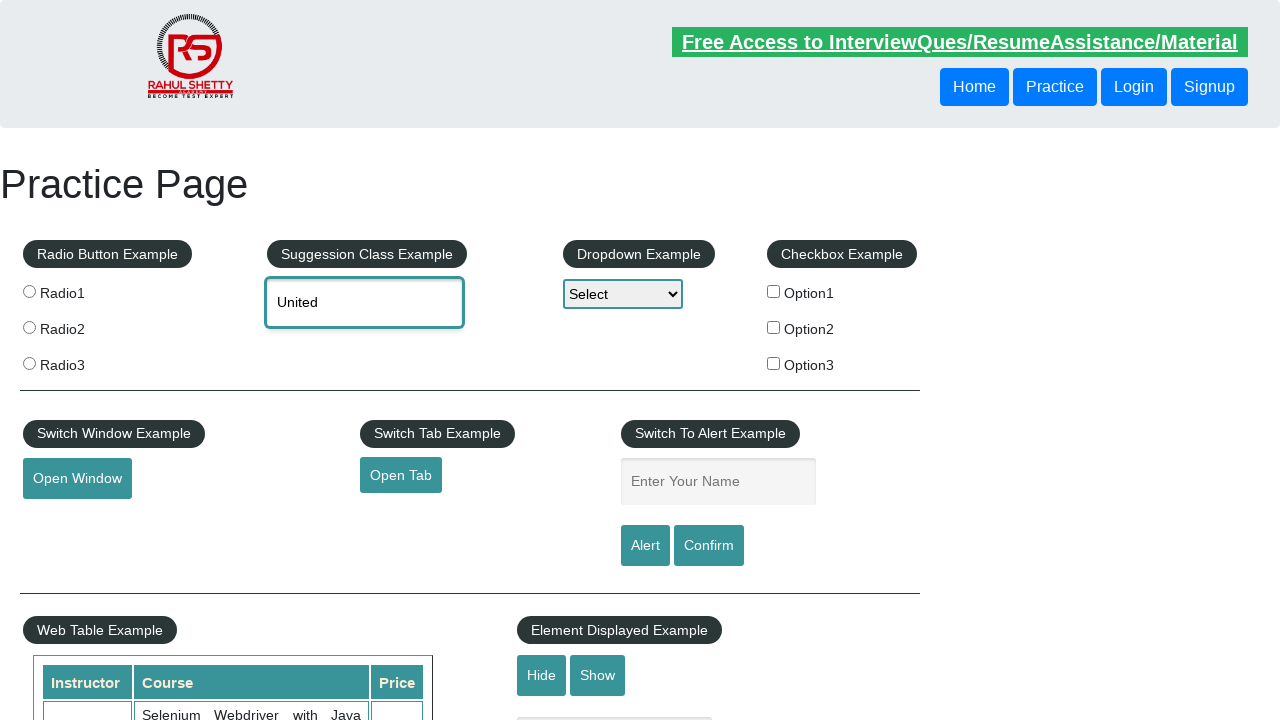

Pressed ArrowDown to navigate dropdown option 1 on #autocomplete
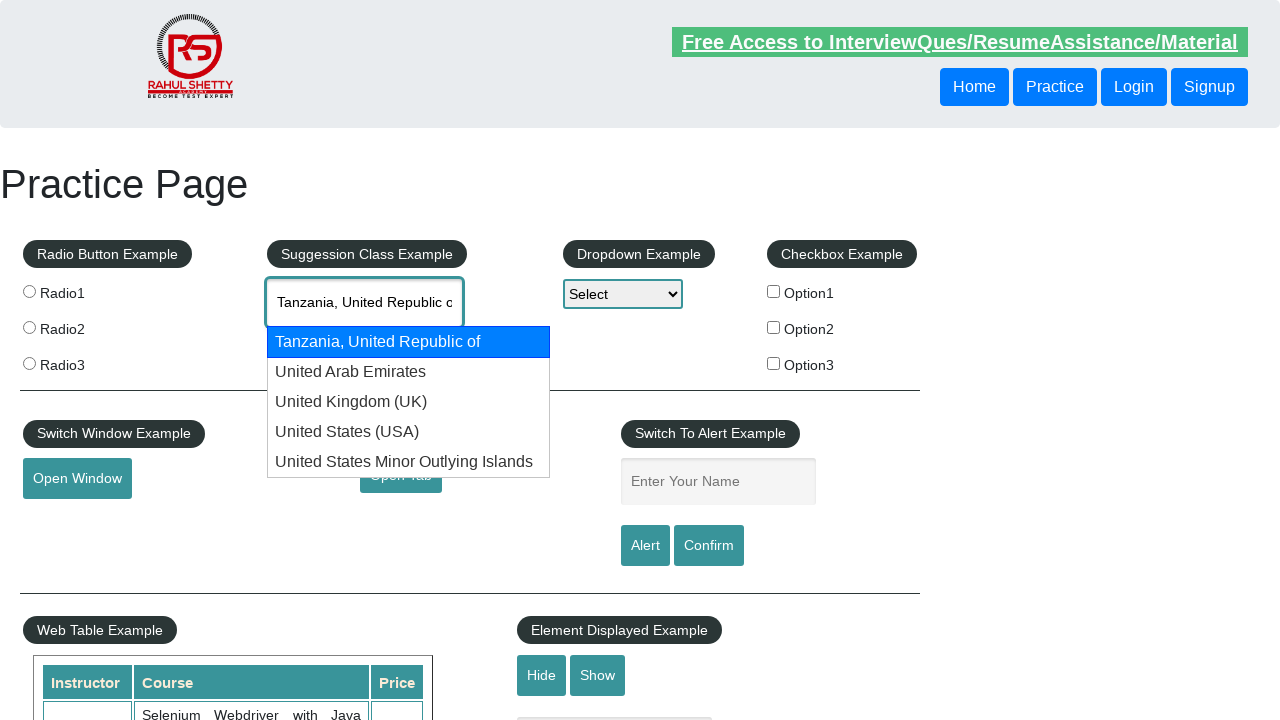

Evaluated current autocomplete value: 'Tanzania, United Republic of'
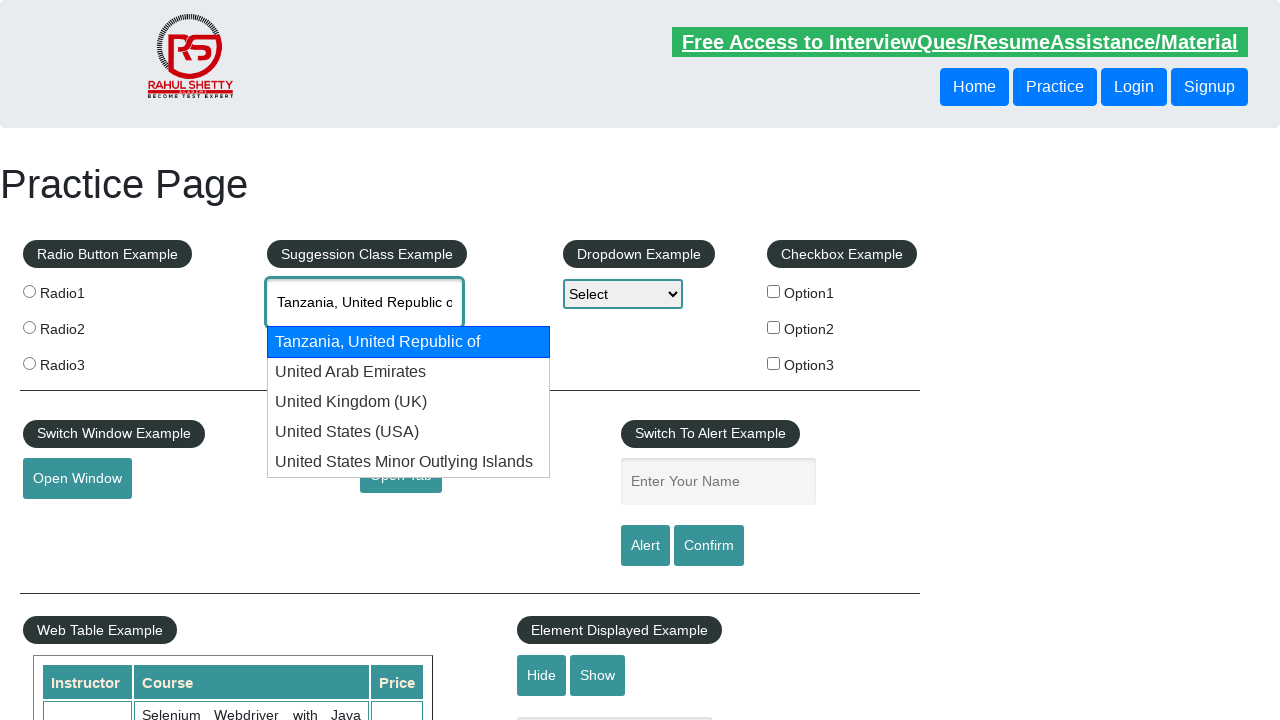

Pressed ArrowDown to navigate dropdown option 2 on #autocomplete
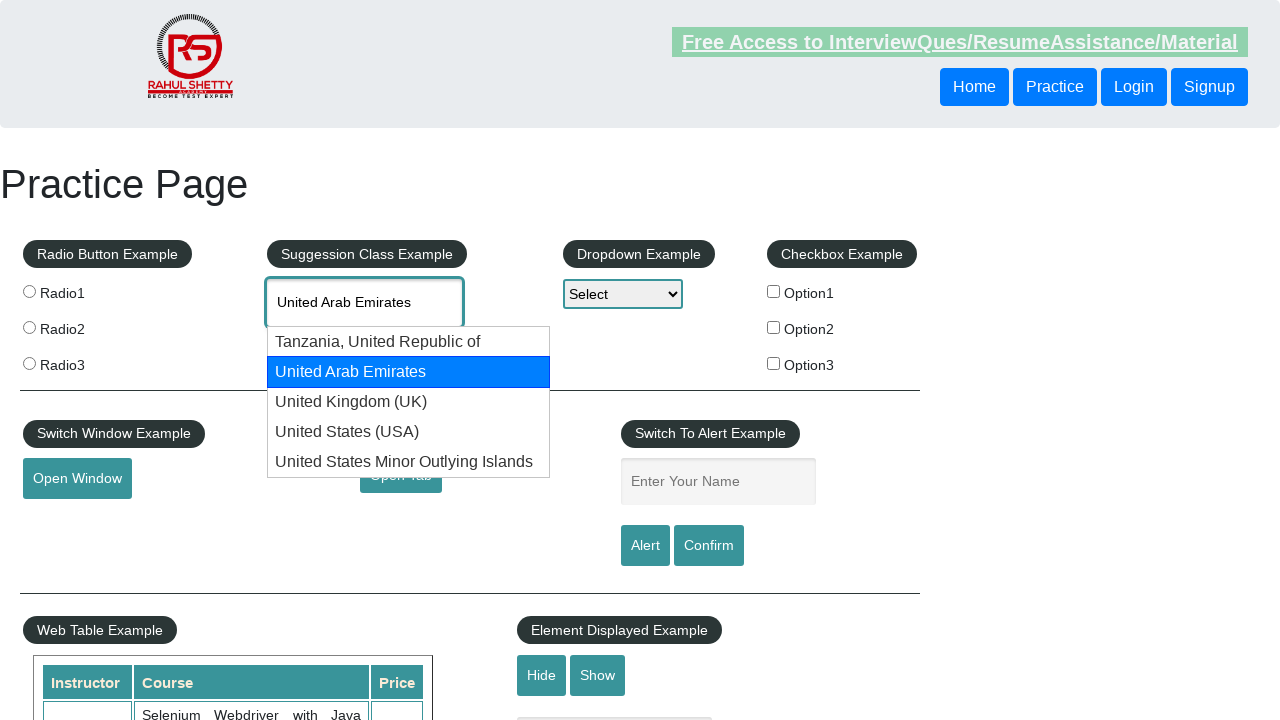

Evaluated current autocomplete value: 'United Arab Emirates'
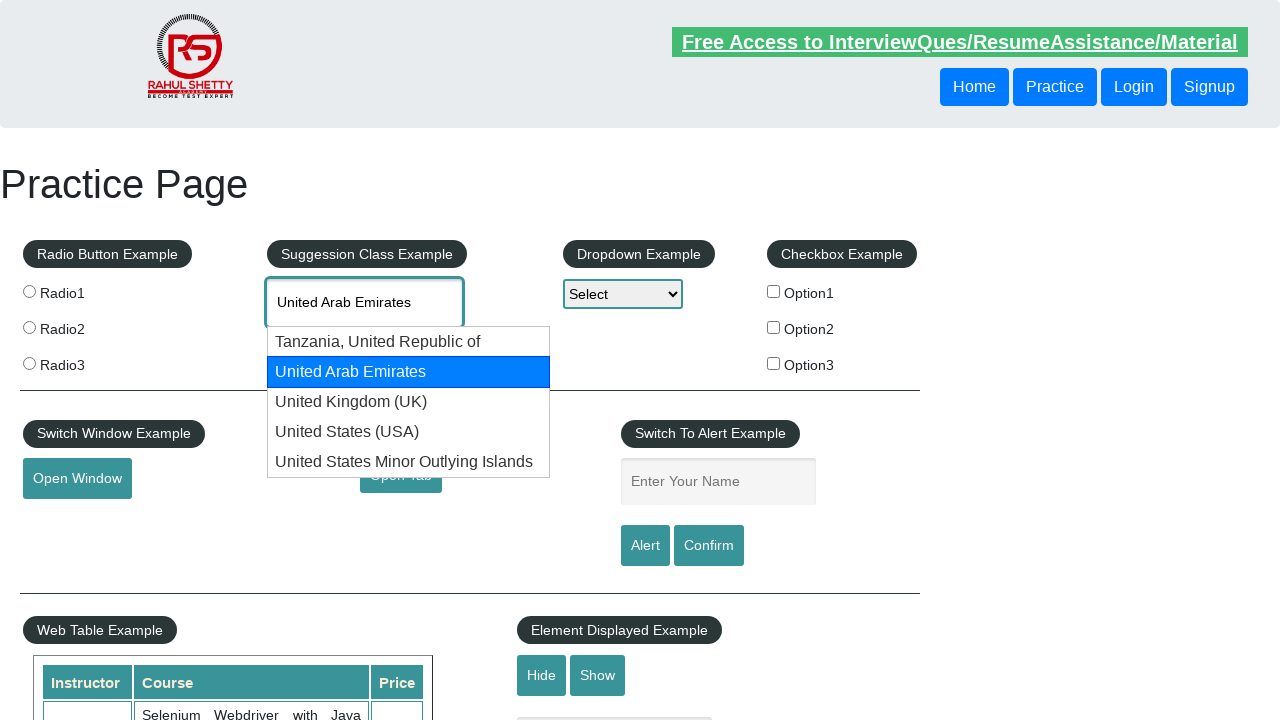

Pressed ArrowDown to navigate dropdown option 3 on #autocomplete
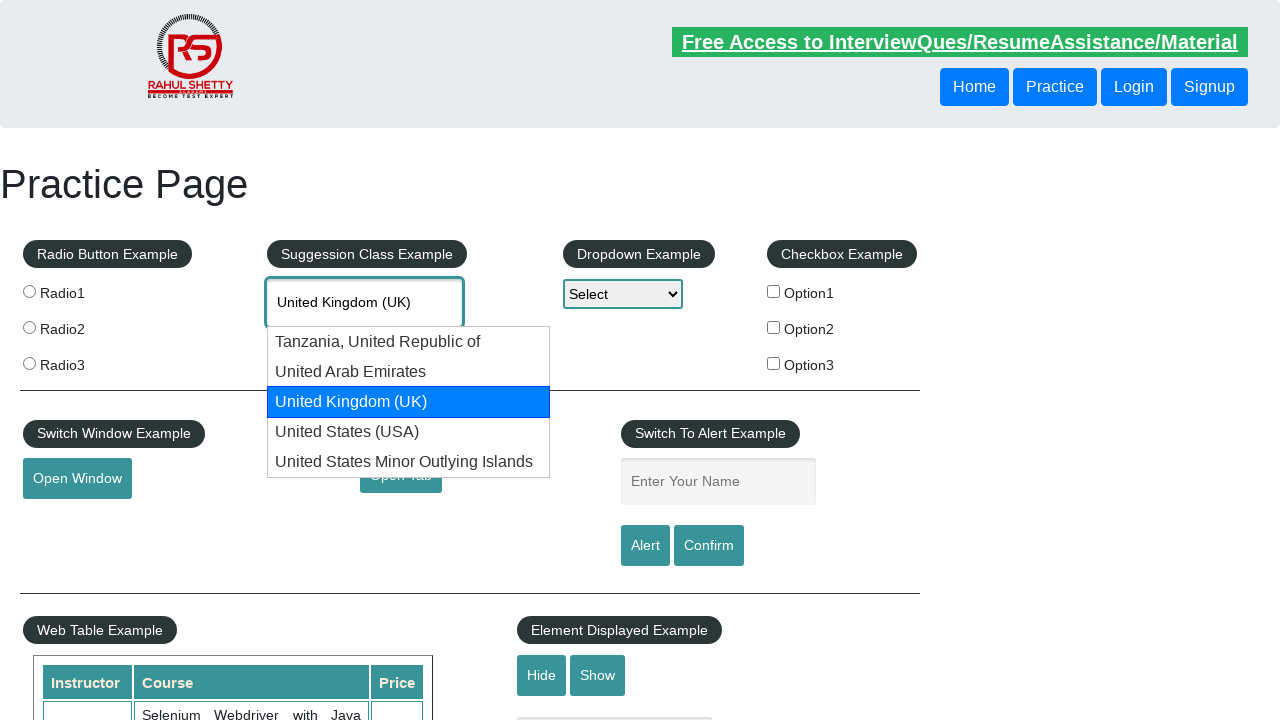

Evaluated current autocomplete value: 'United Kingdom (UK)'
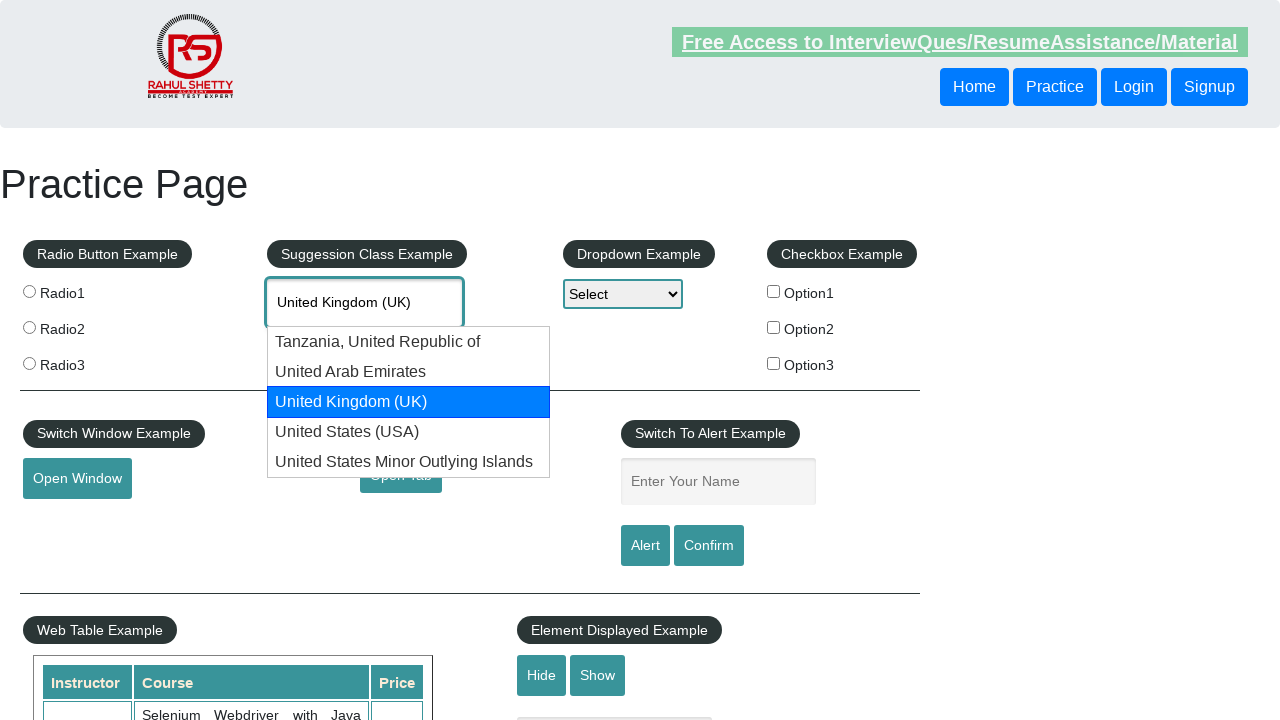

Pressed ArrowDown to navigate dropdown option 4 on #autocomplete
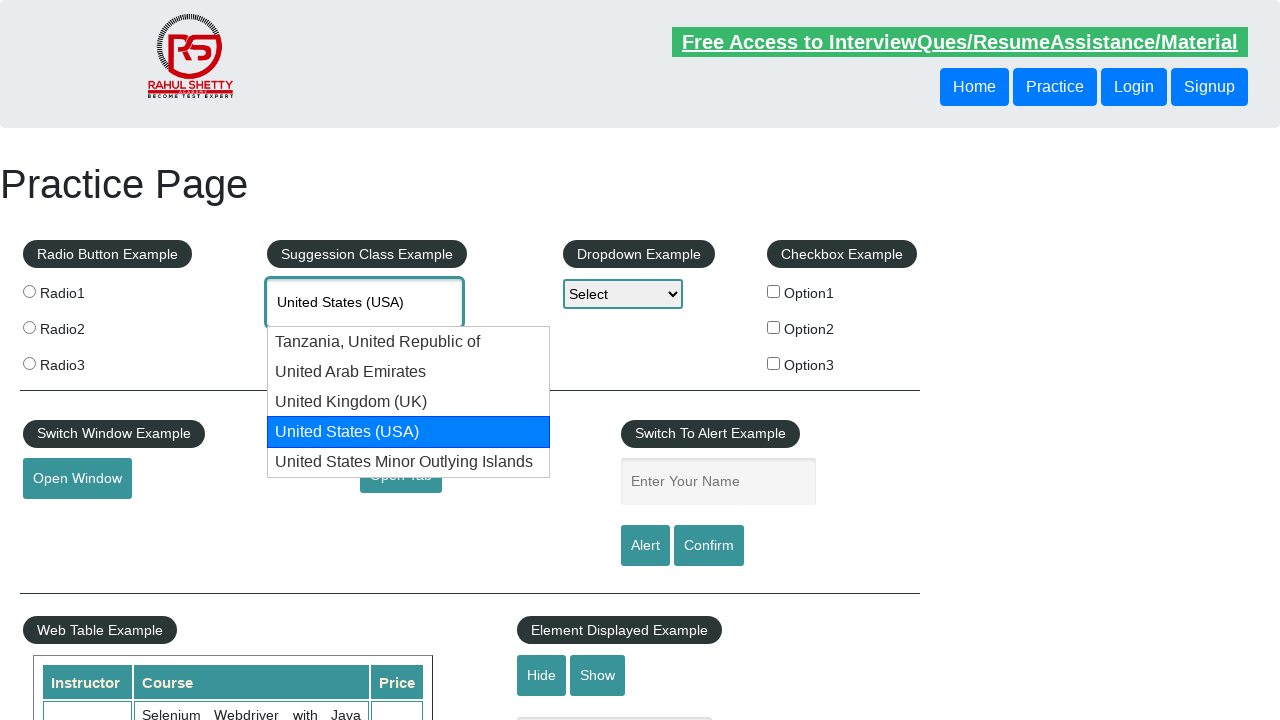

Evaluated current autocomplete value: 'United States (USA)'
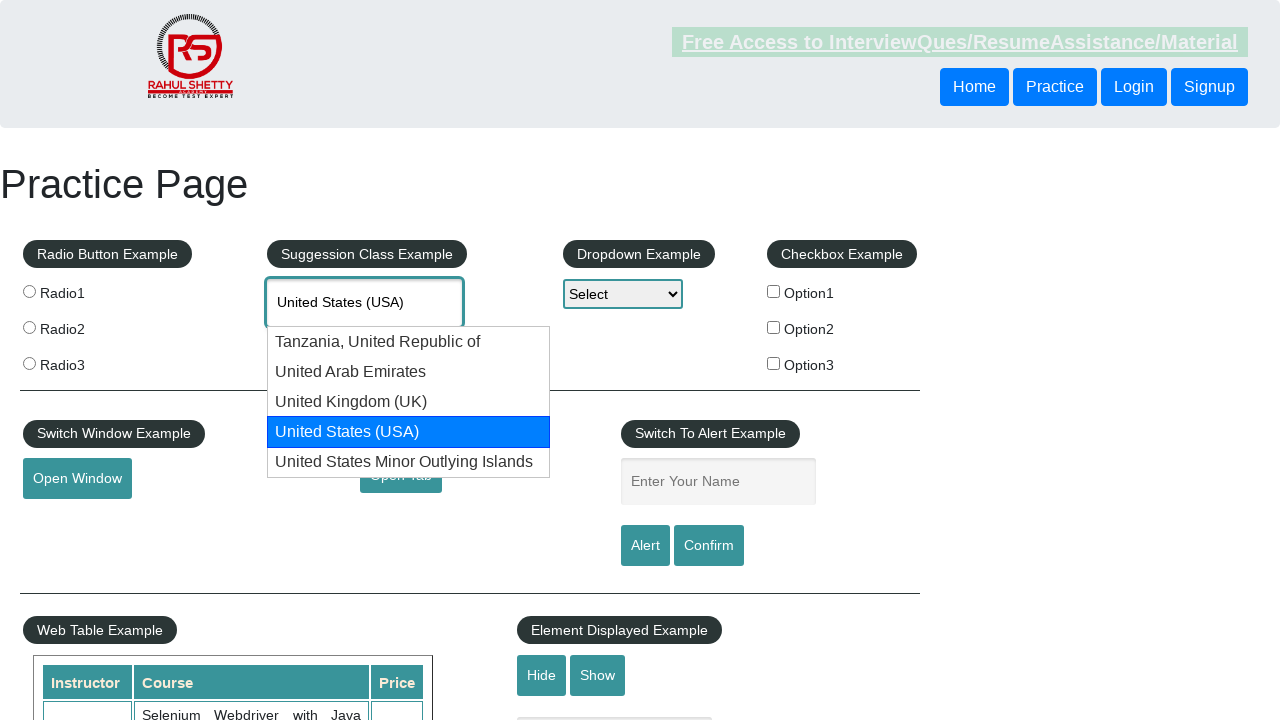

Found 'United States' in dropdown and pressed Enter to select it on #autocomplete
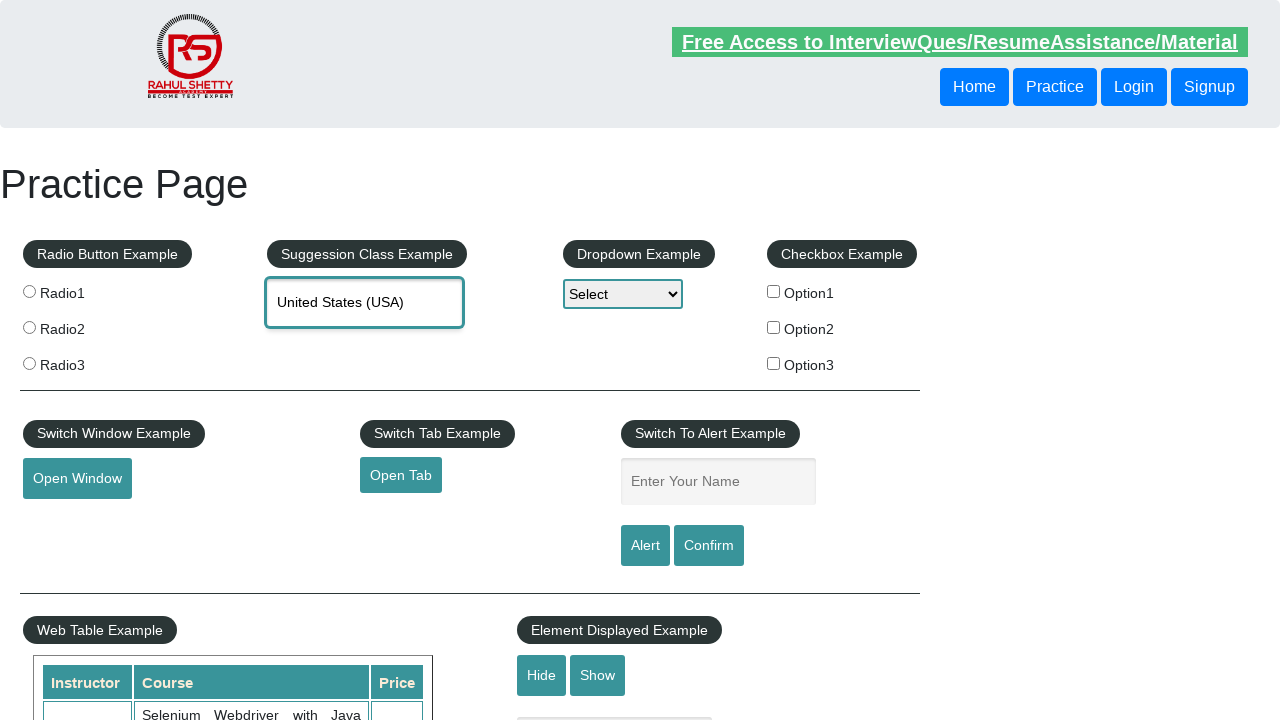

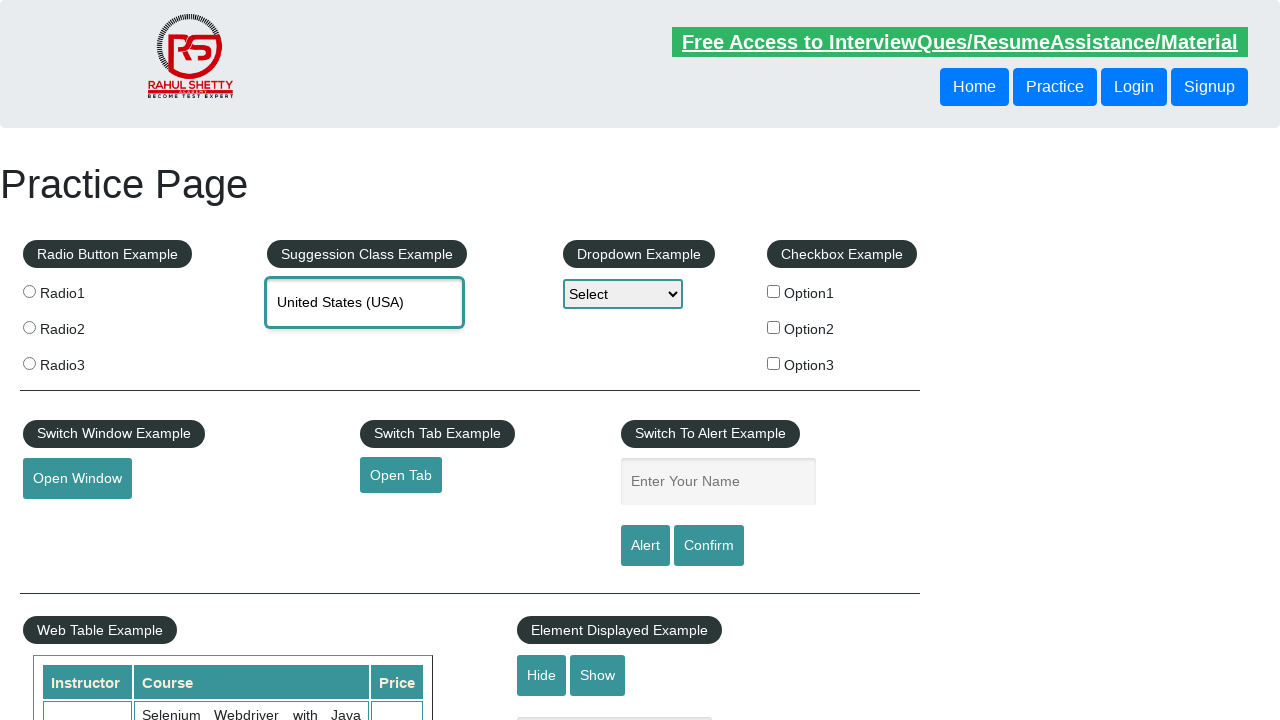